Tests filling out a registration form with dynamic attributes on a Selenium training website, demonstrating how to locate elements with dynamic class names using XPath contains() and following axis selectors.

Starting URL: https://v1.training-support.net/selenium/dynamic-attributes

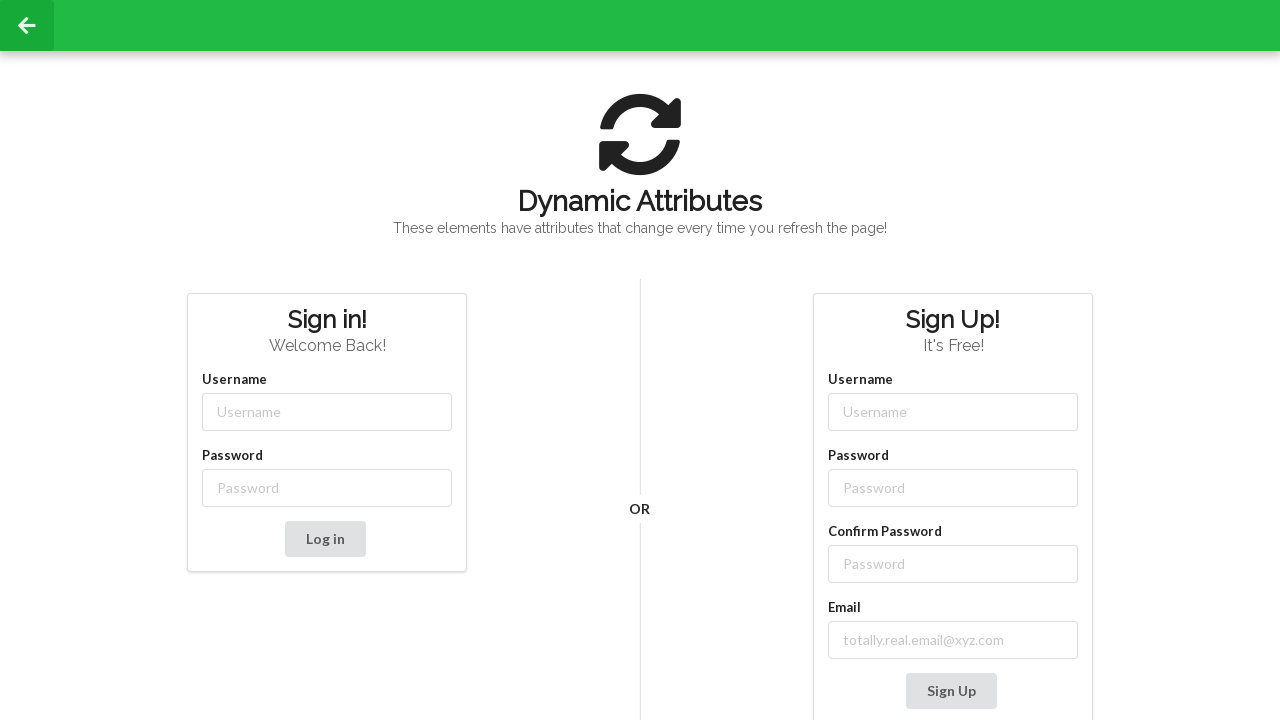

Filled username field with 'Deku' using dynamic class XPath on //input[contains(@class, '-username')]
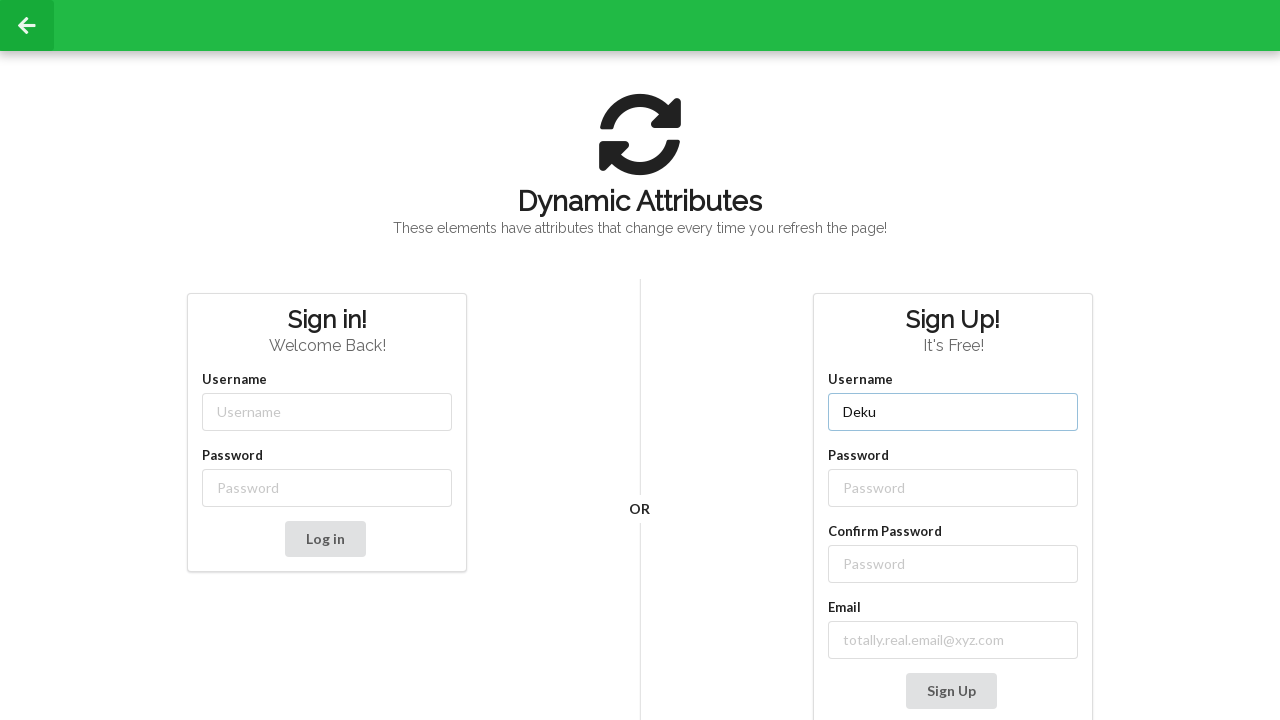

Filled password field with 'PlusUltra!' using dynamic class XPath on //input[contains(@class, '-password')]
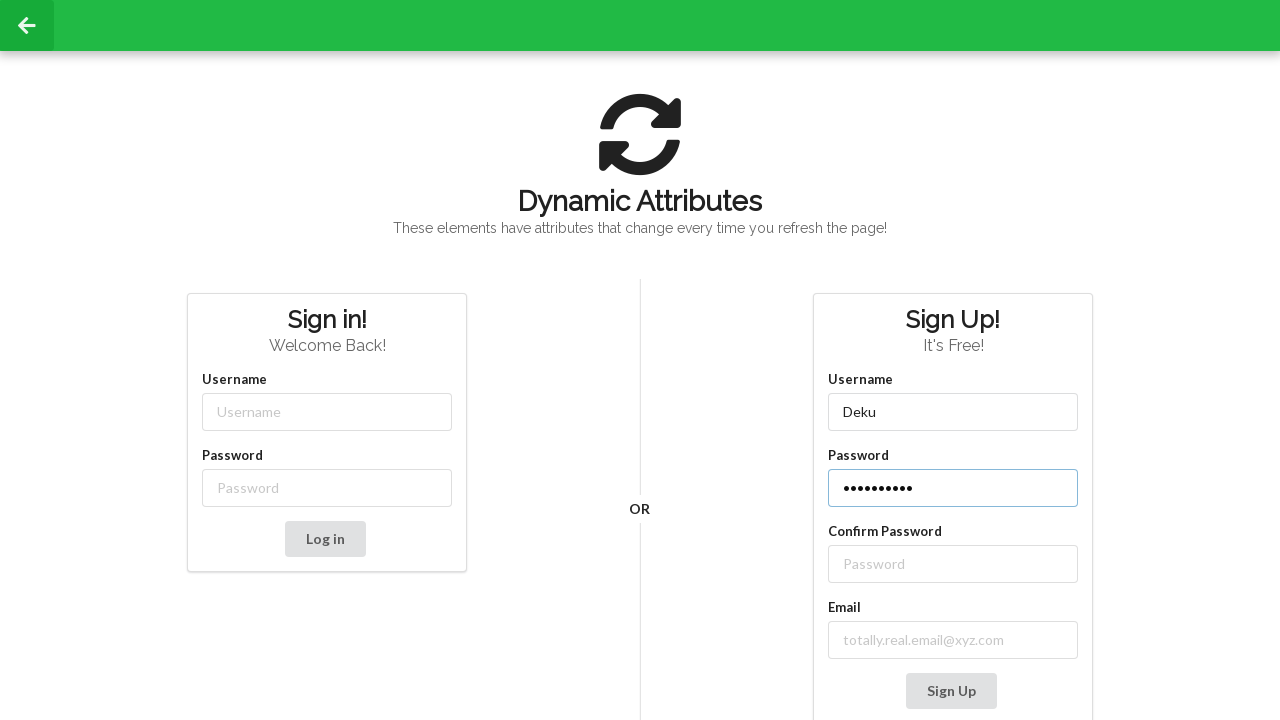

Filled confirm password field using following axis selector on //label[contains(text(), 'Confirm Password')]//following::input
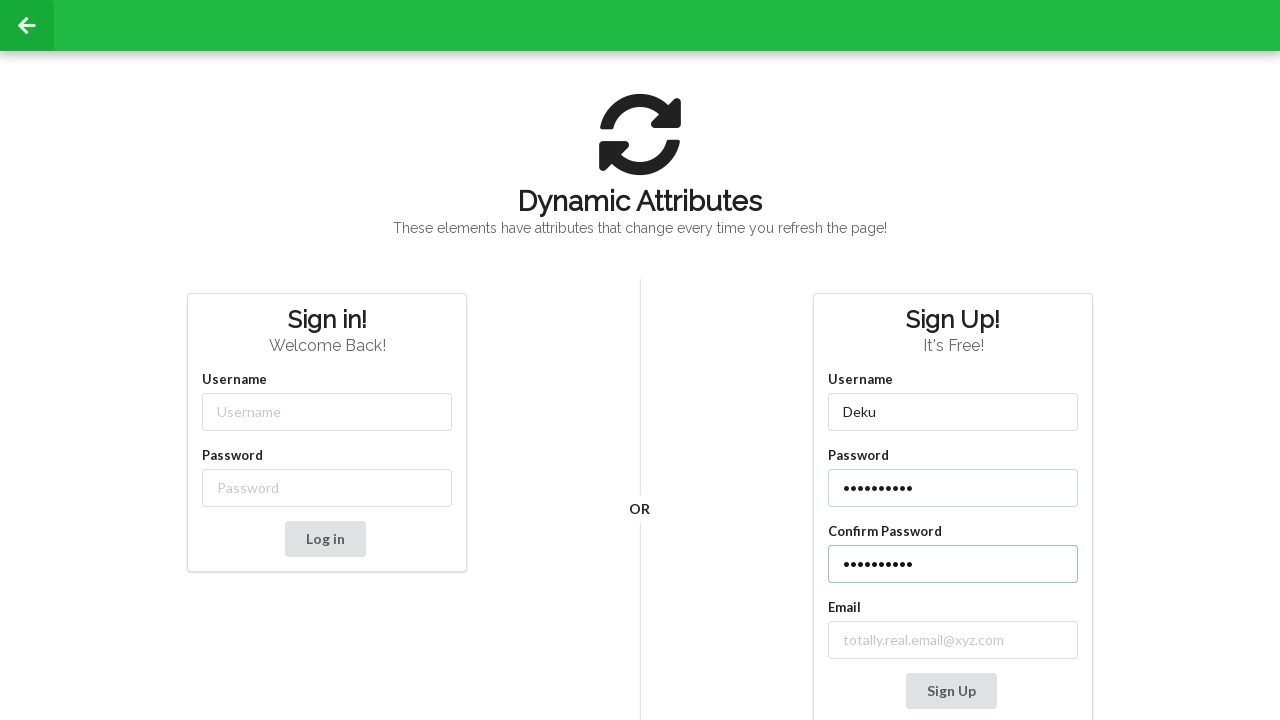

Filled email field with 'deku@ua.edu' using dynamic class XPath on //input[contains(@class, 'email-')]
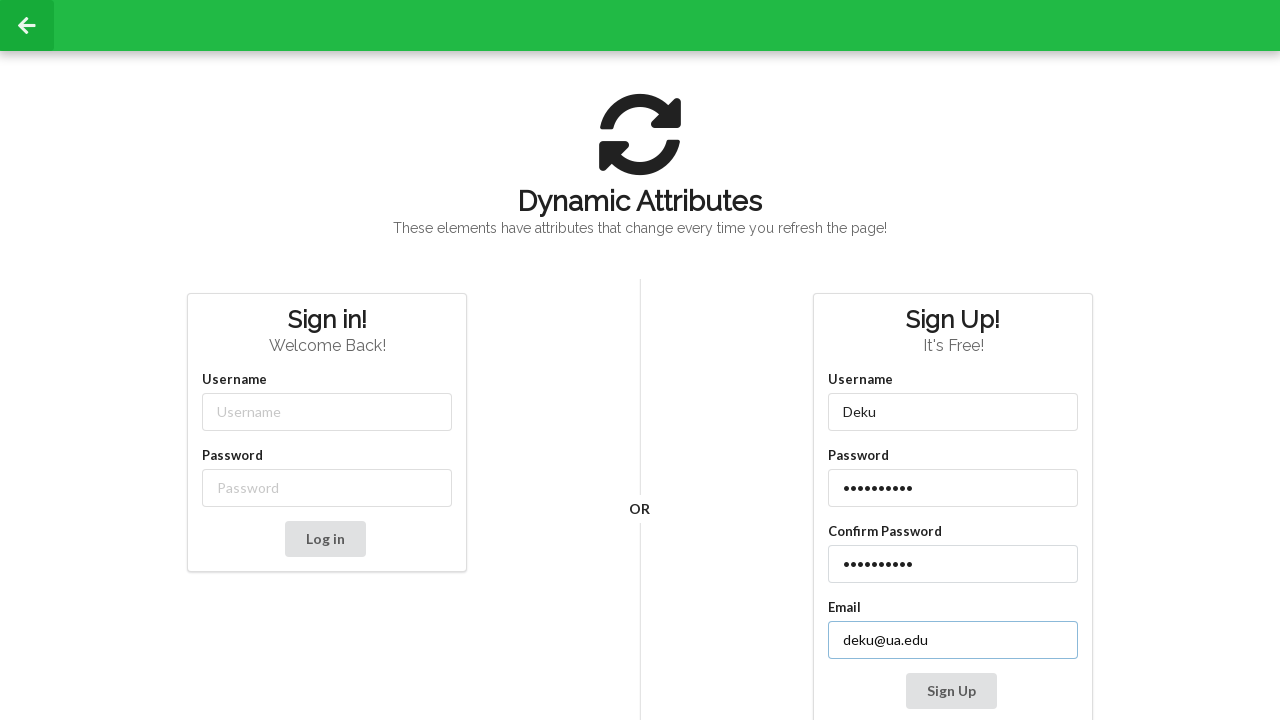

Clicked Sign Up button to submit registration form at (951, 691) on xpath=//button[text()='Sign Up']
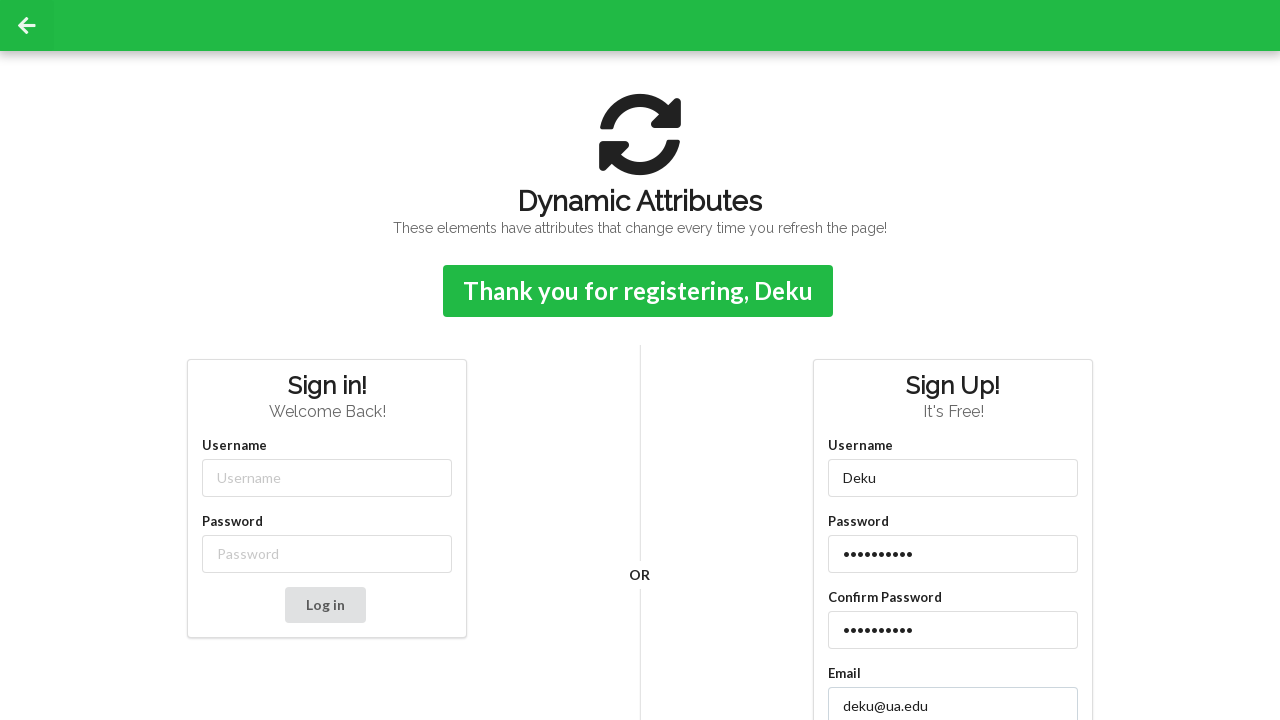

Confirmation message appeared after successful form submission
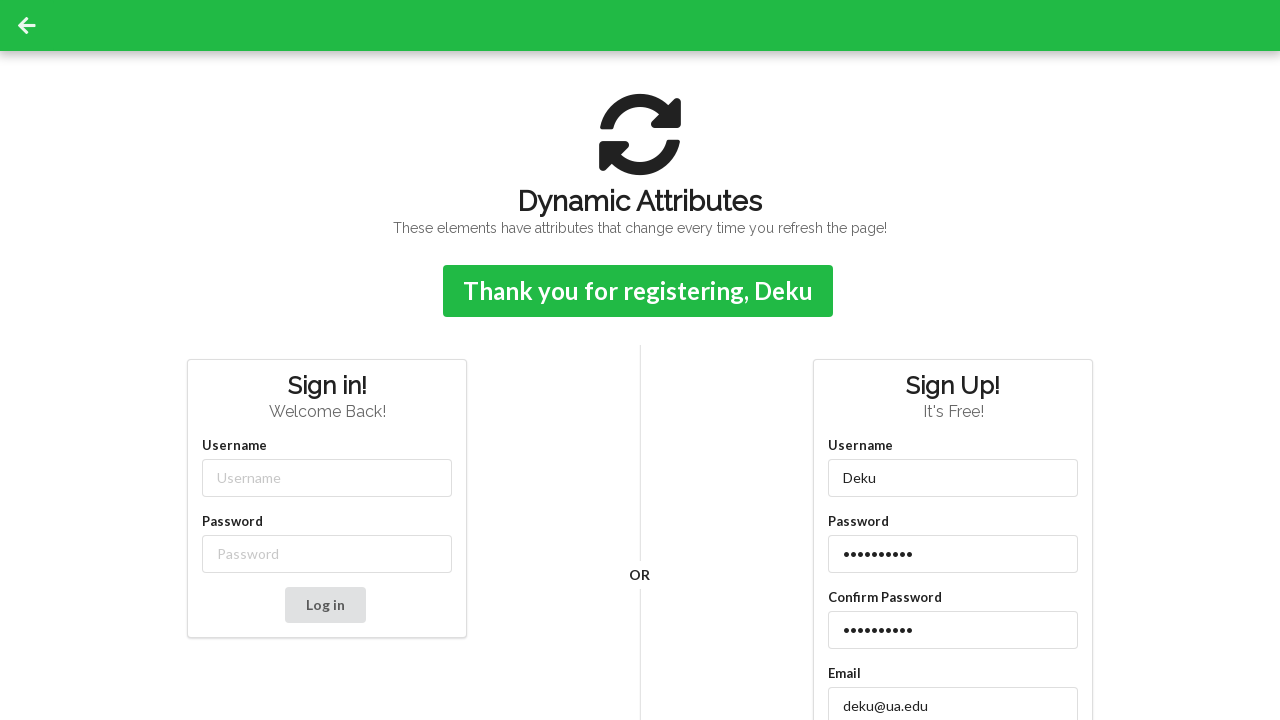

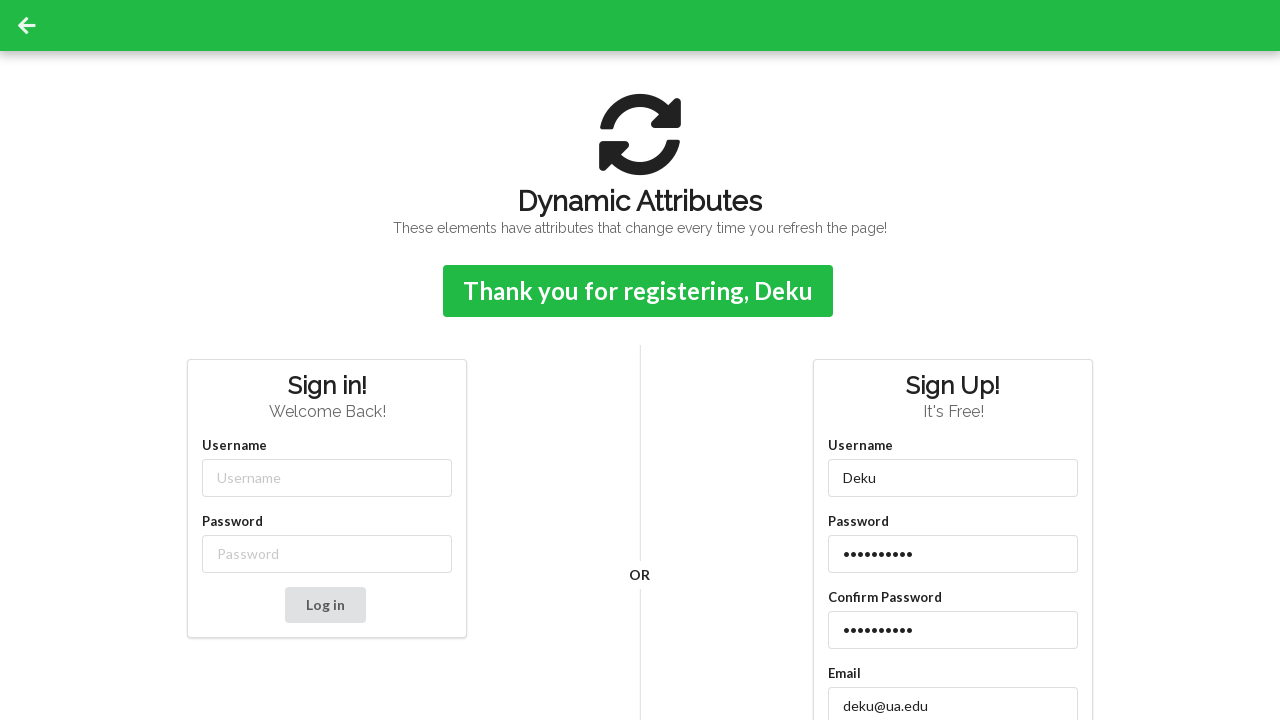